Navigates to a frames demo page and clicks on an iframe link

Starting URL: https://the-internet.herokuapp.com/frames

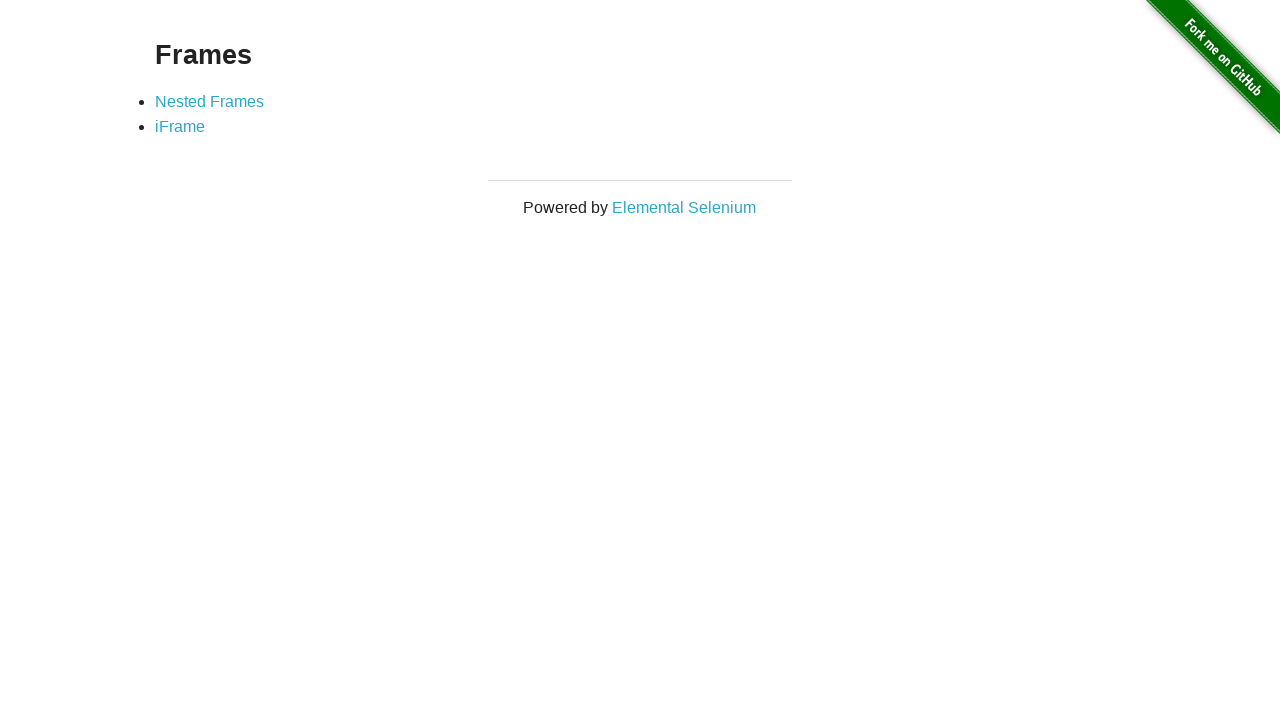

Navigated to frames demo page
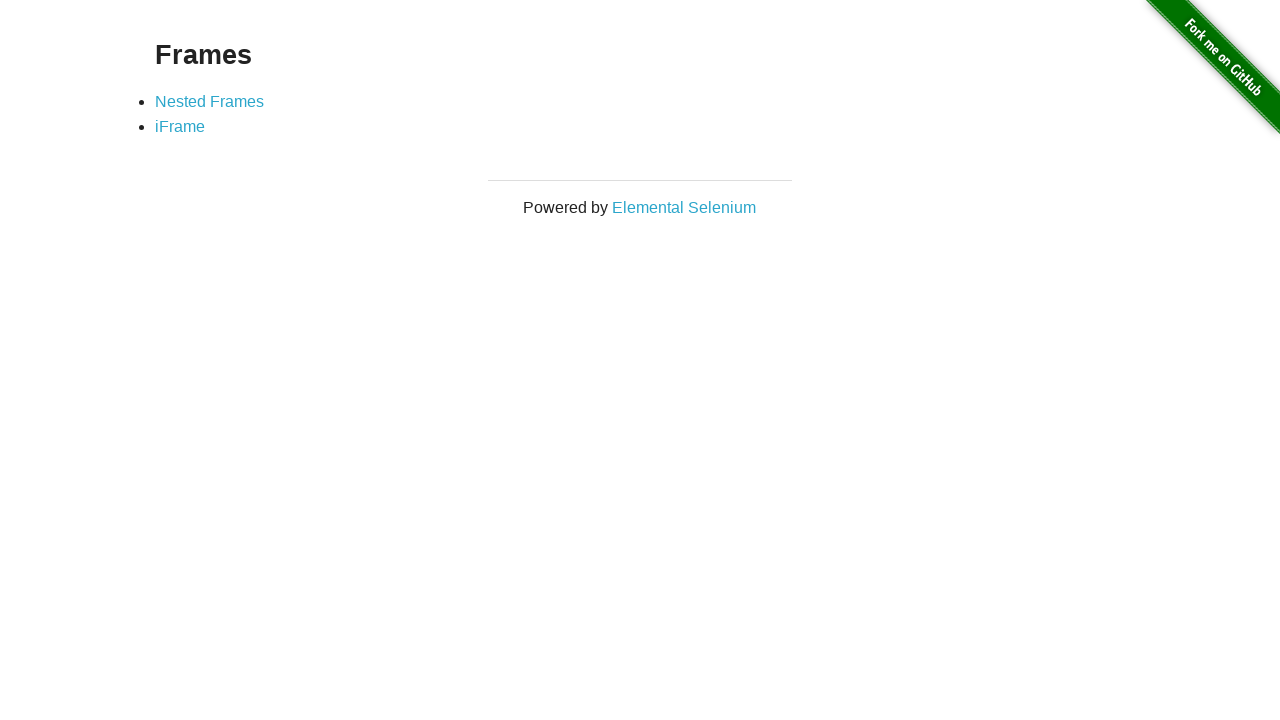

Clicked on iFrame link at (180, 127) on text=iFrame
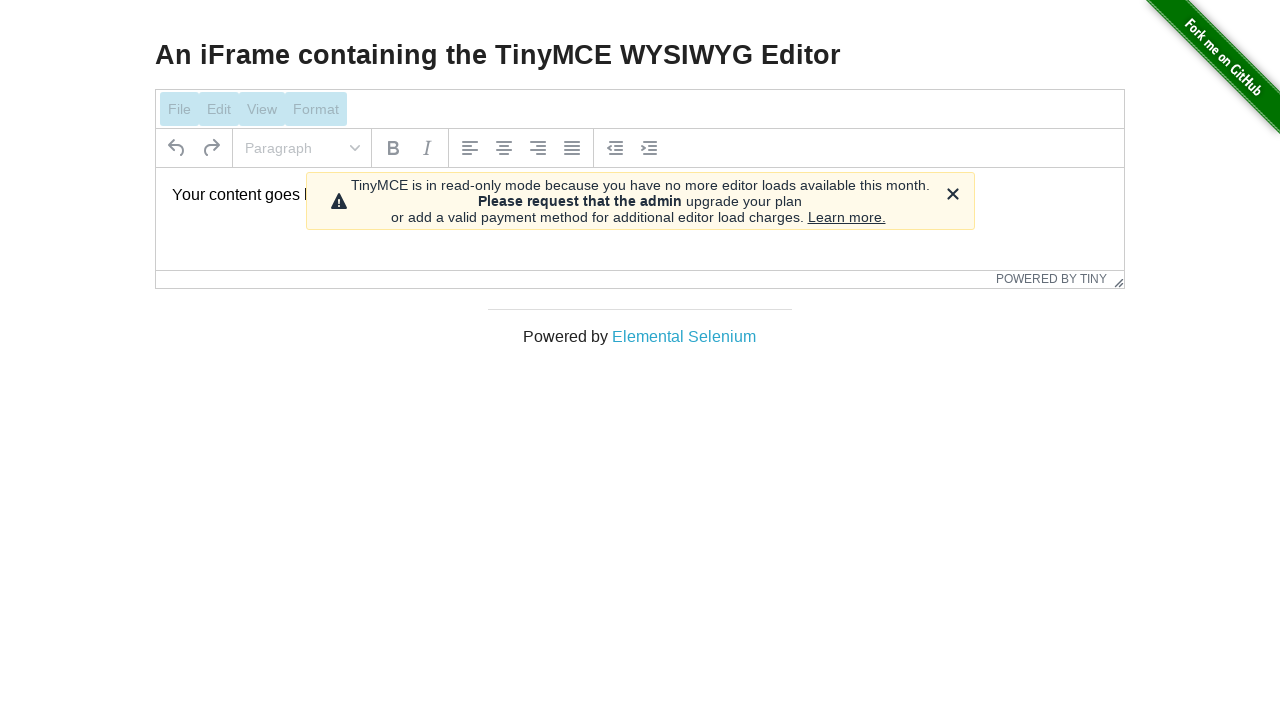

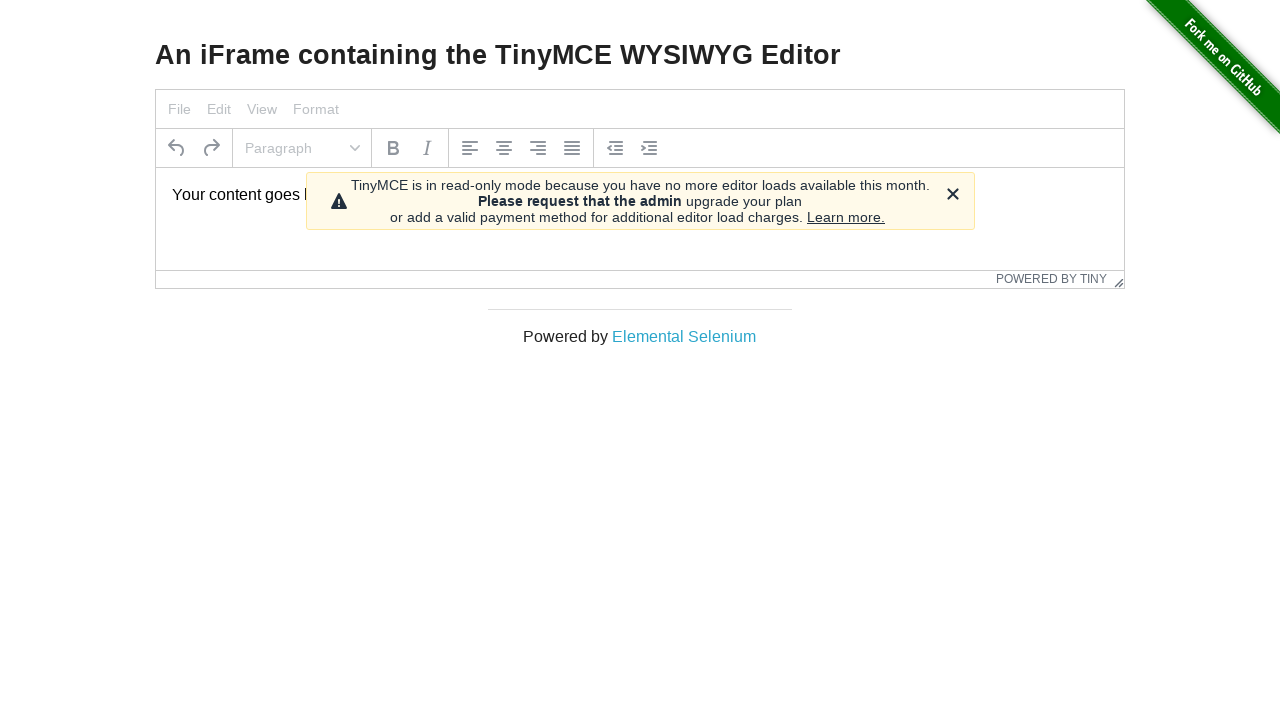